Navigates to a Selenium course content page, scrolls to specific sections, and clicks on the Core Java card header

Starting URL: https://greenstech.in/selenium-course-content.html

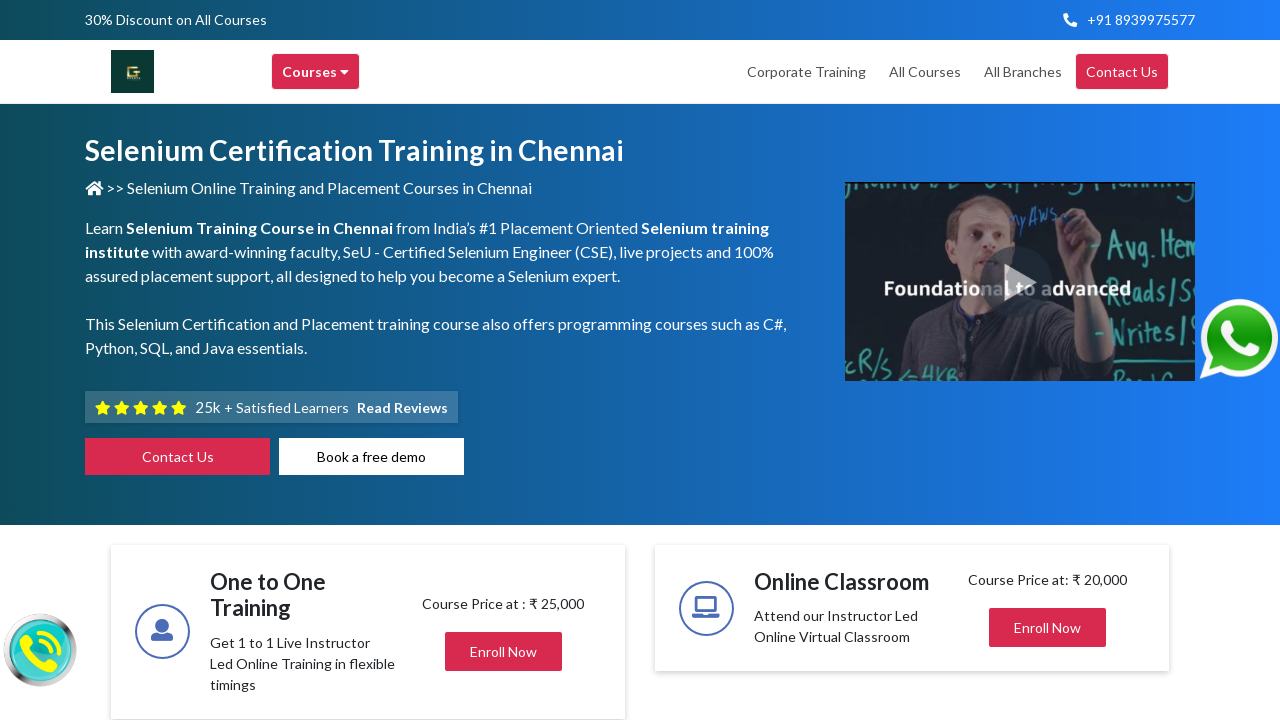

Navigated to Selenium course content page
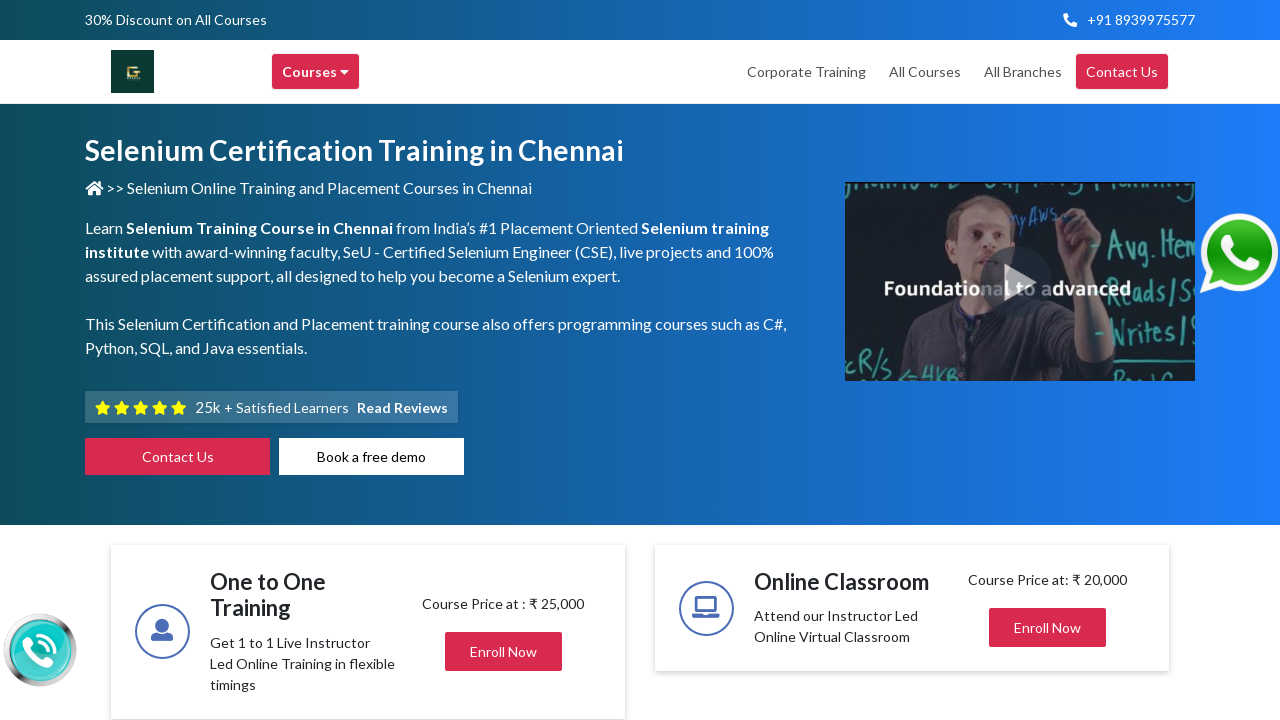

Scrolled to card header section
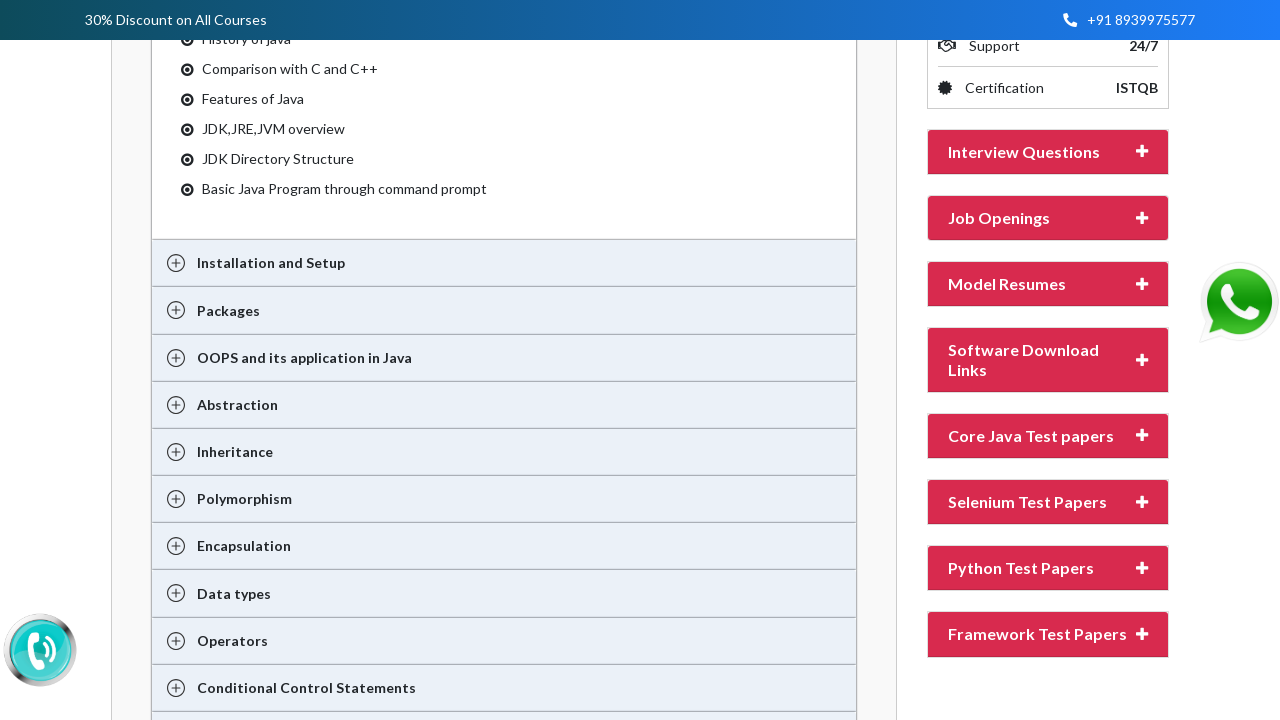

Clicked on Core Java card header at (1048, 436) on xpath=//div[@class='card-headercore-java d-flex align-items-center justify-conte
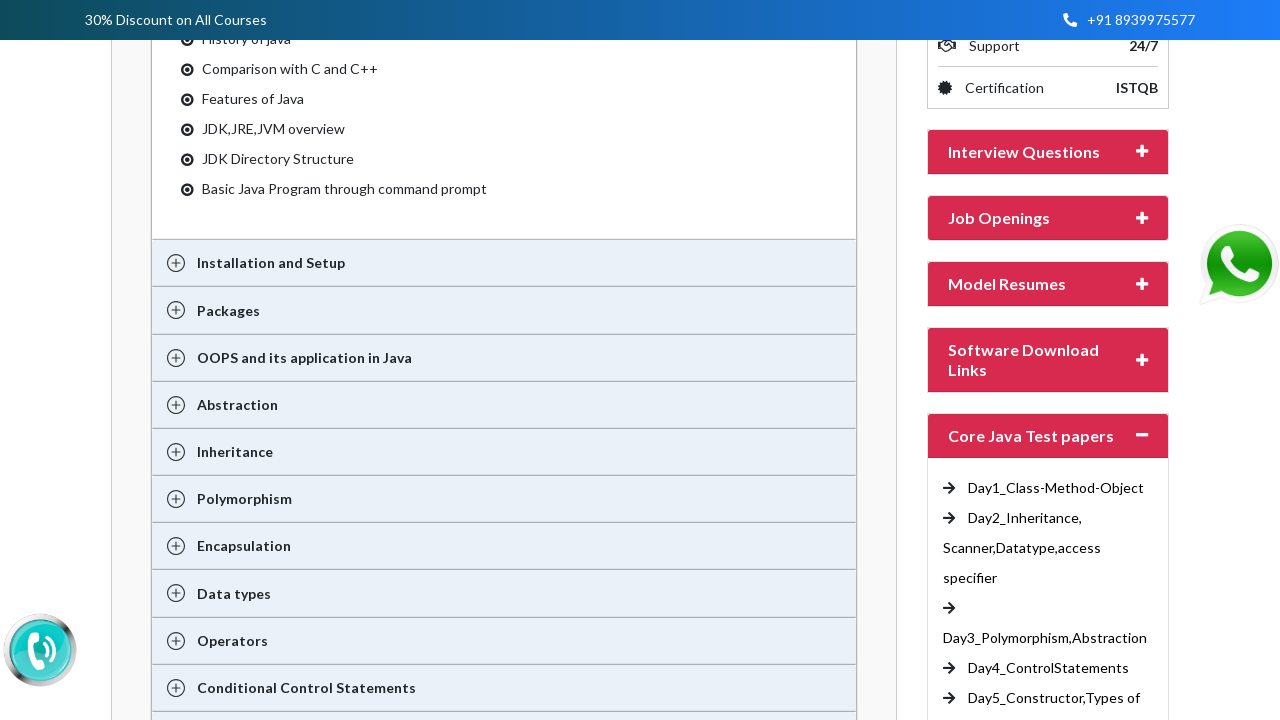

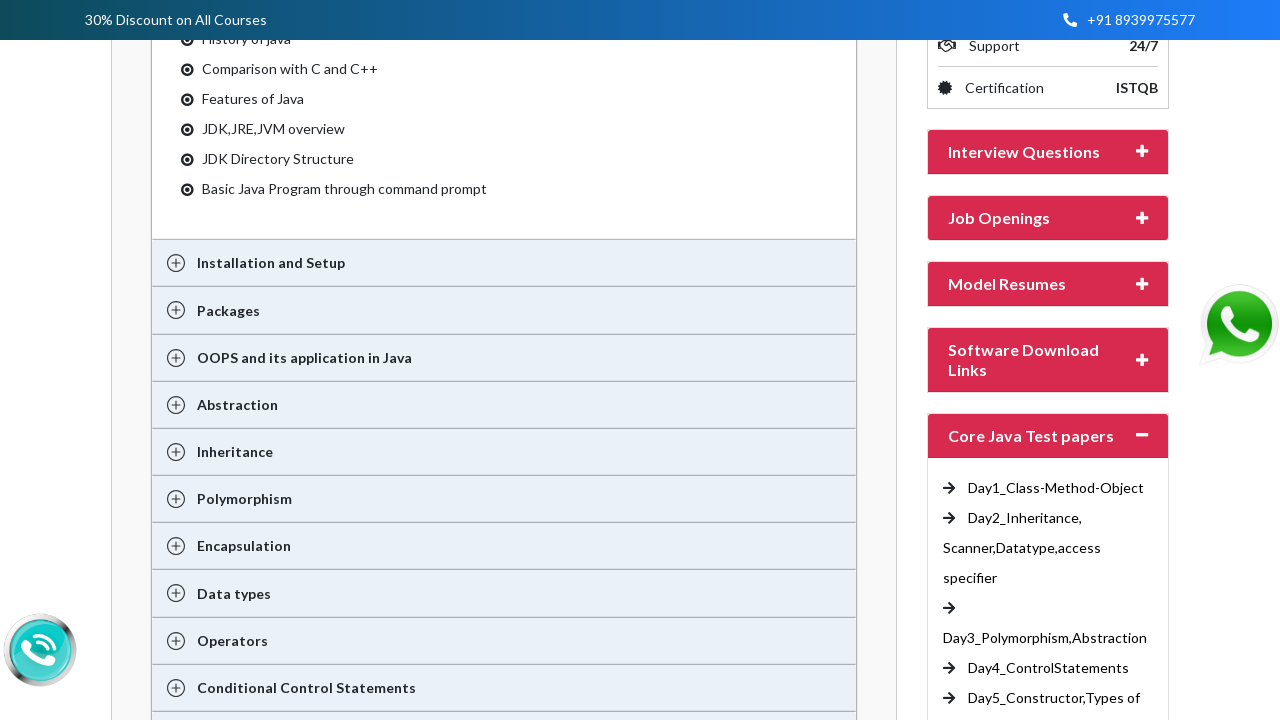